Tests a text box form on the DemoQA practice site by filling in name, email, current address, and permanent address fields, then submitting the form.

Starting URL: https://demoqa.com/text-box

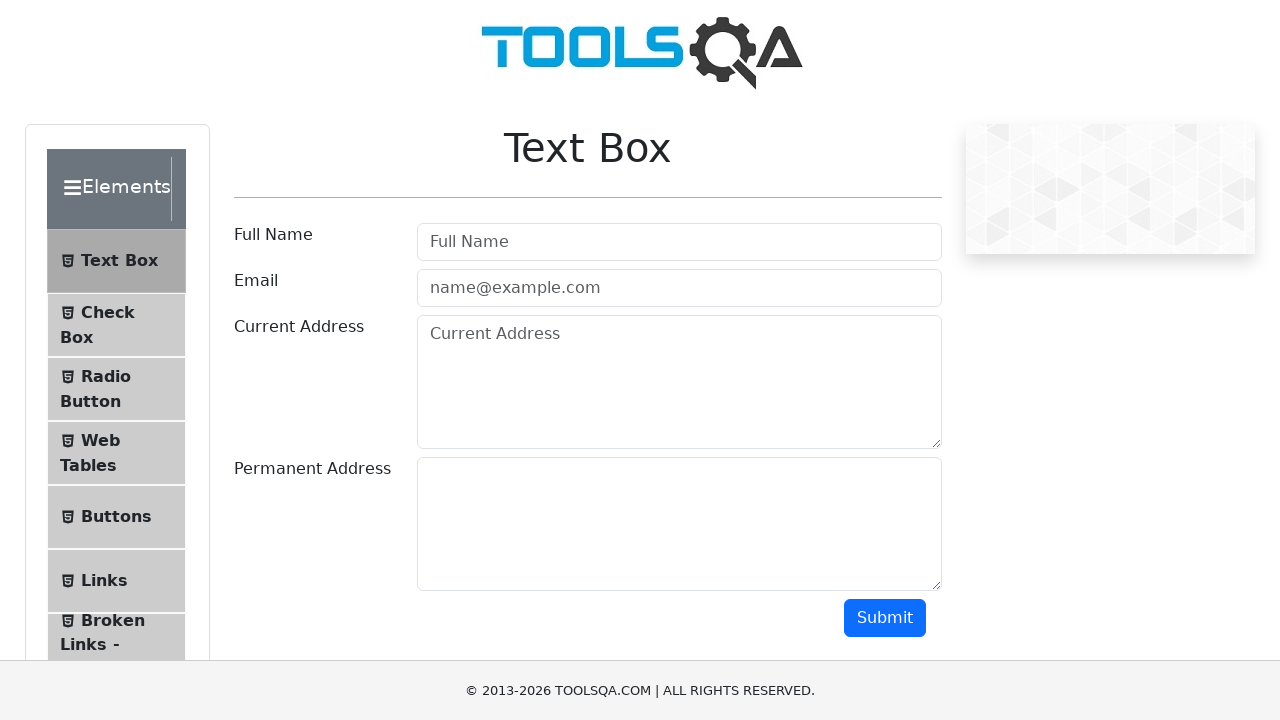

Filled user name field with 'ram' on input#userName
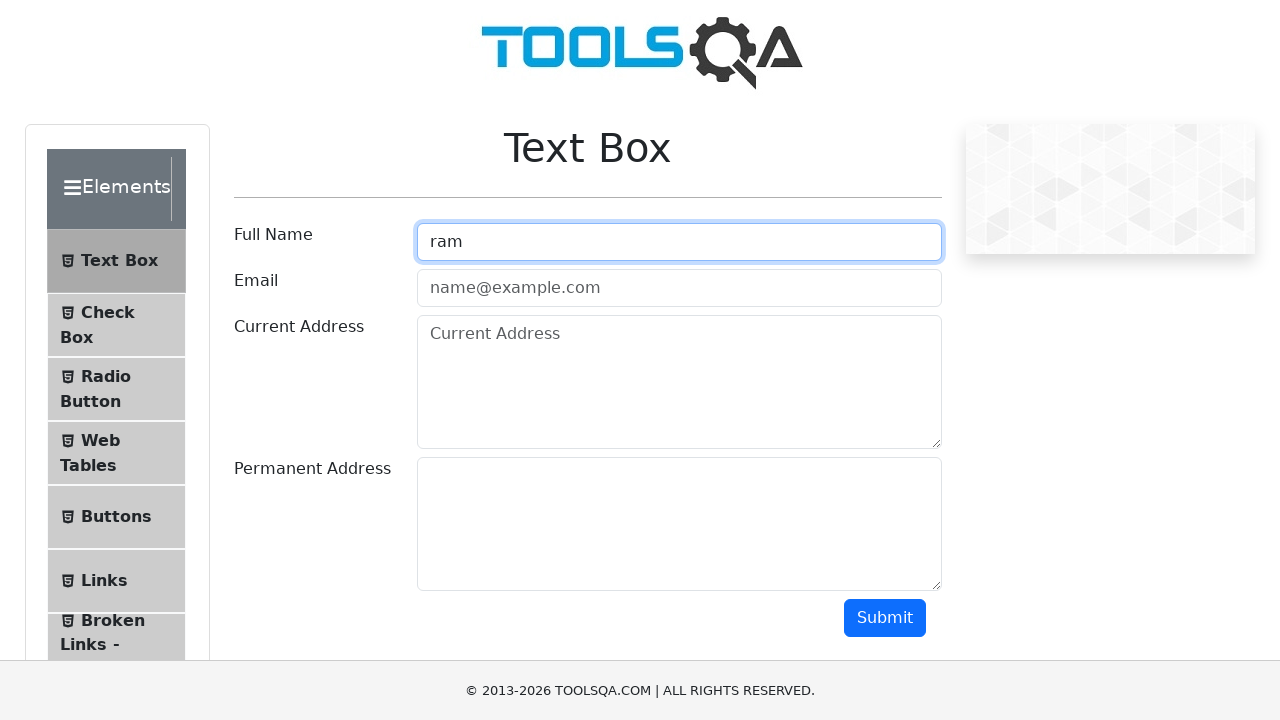

Filled email field with 'test@gmail.com' on input#userEmail
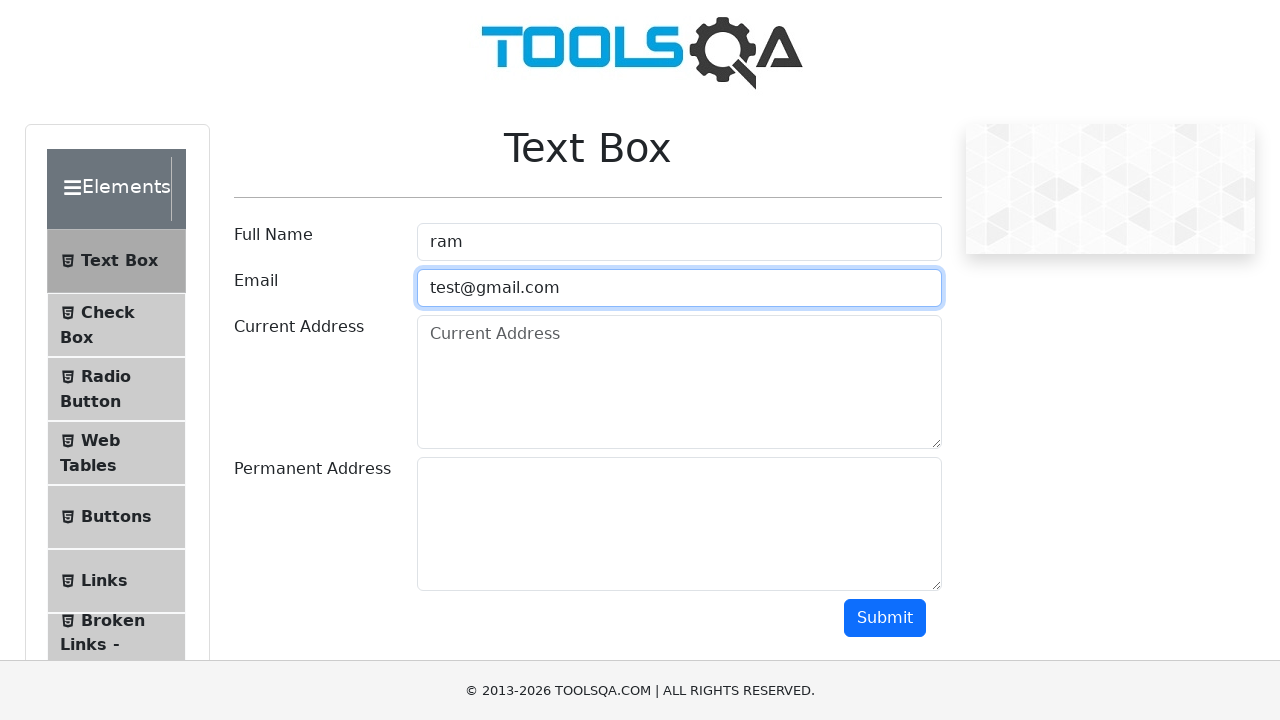

Filled current address field with '41/asdf12345' on textarea#currentAddress
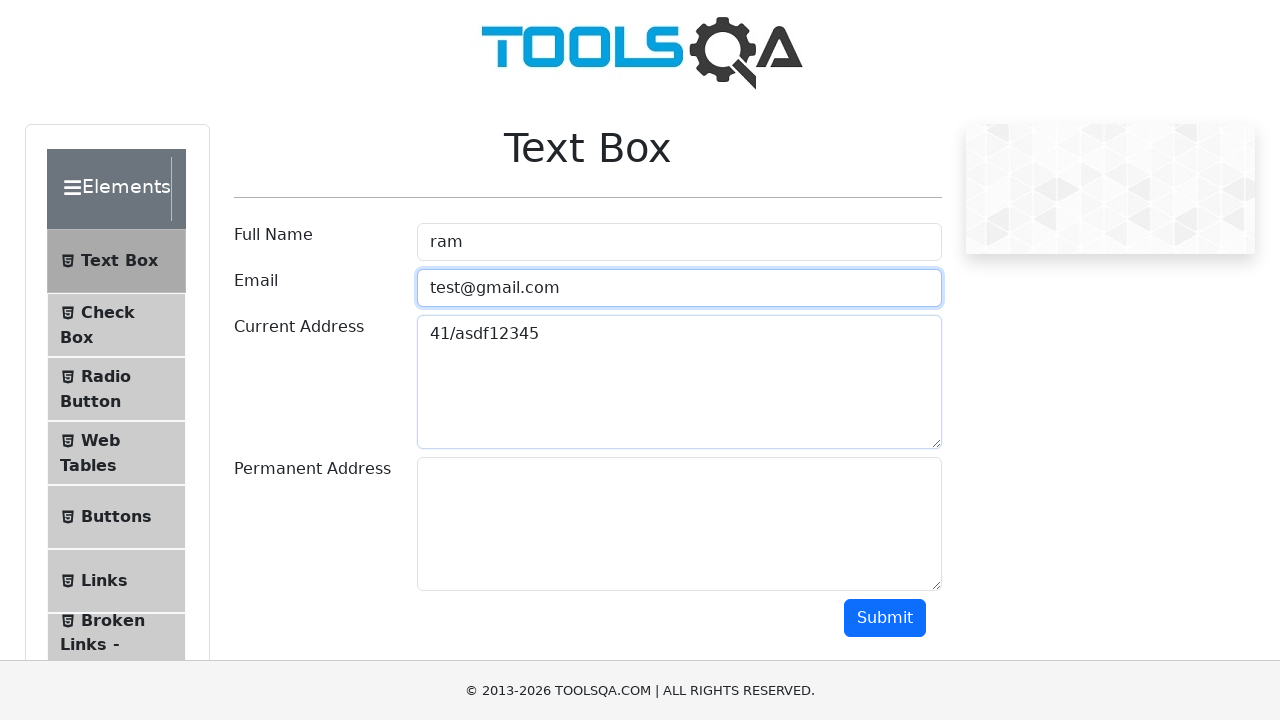

Filled permanent address field with '12/asxcf789654' on textarea#permanentAddress
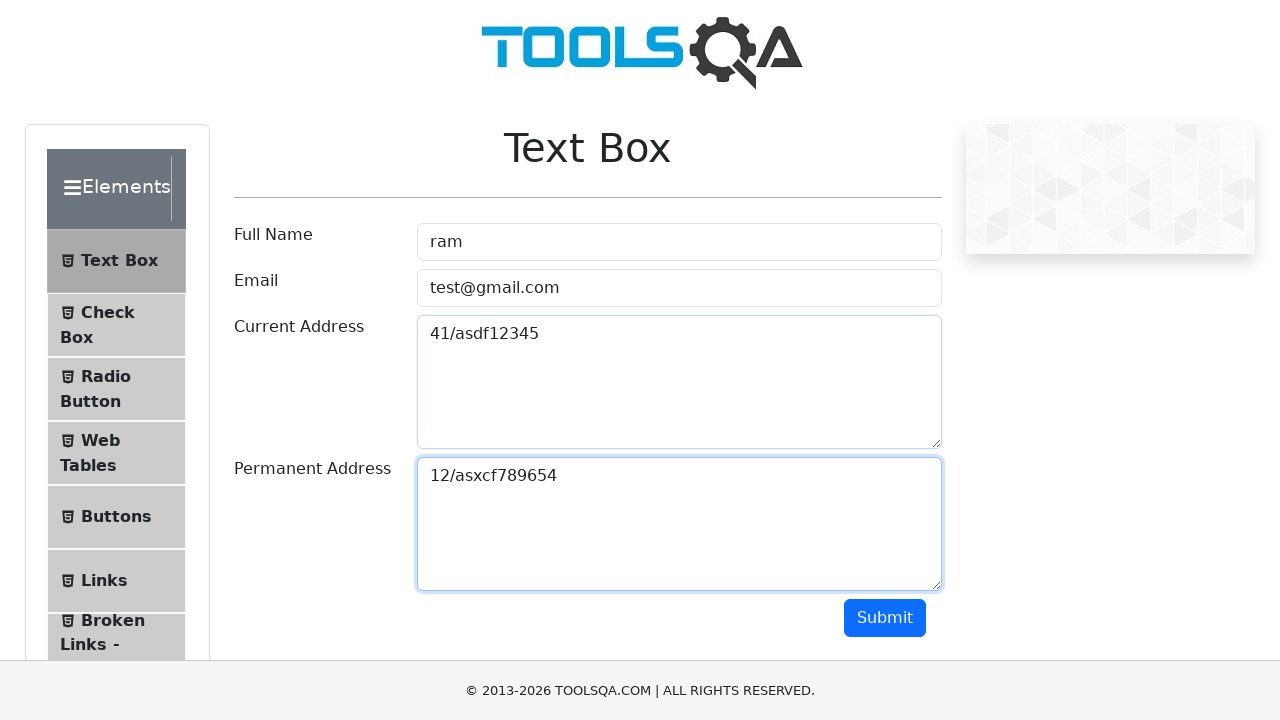

Clicked Submit button to submit the form at (885, 618) on button:has-text('Submit')
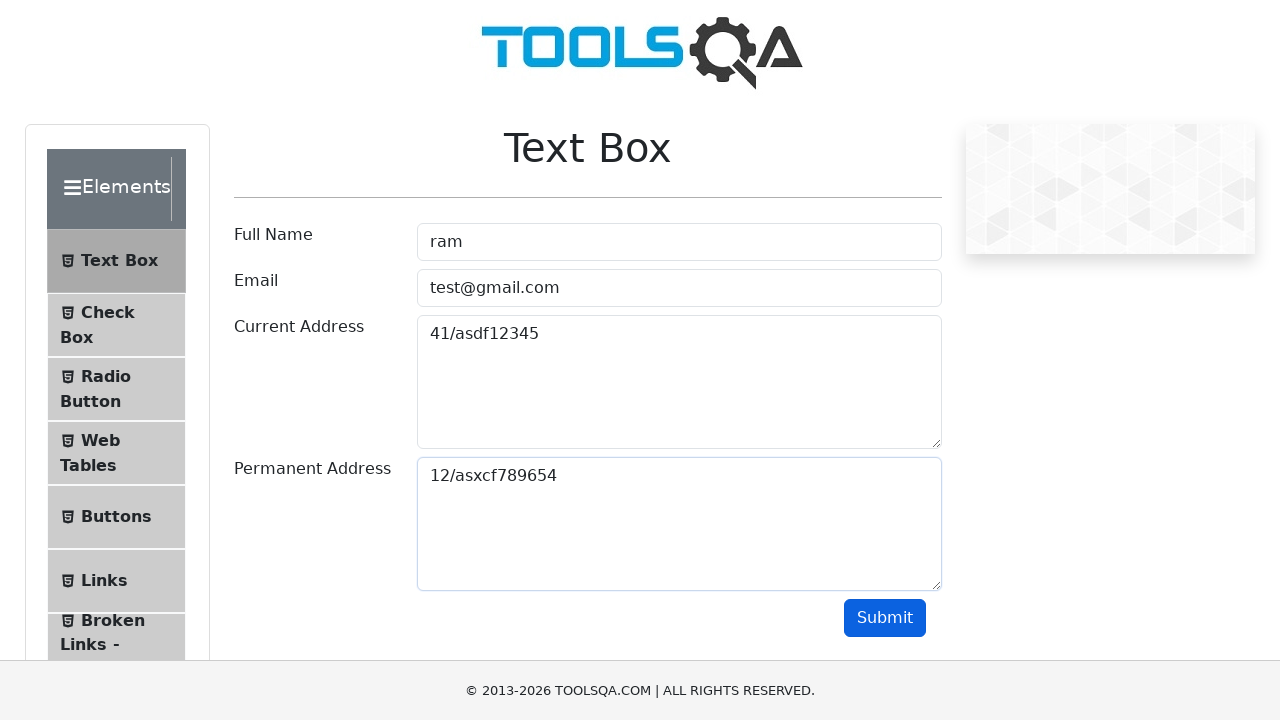

Form submission confirmed - output section appeared
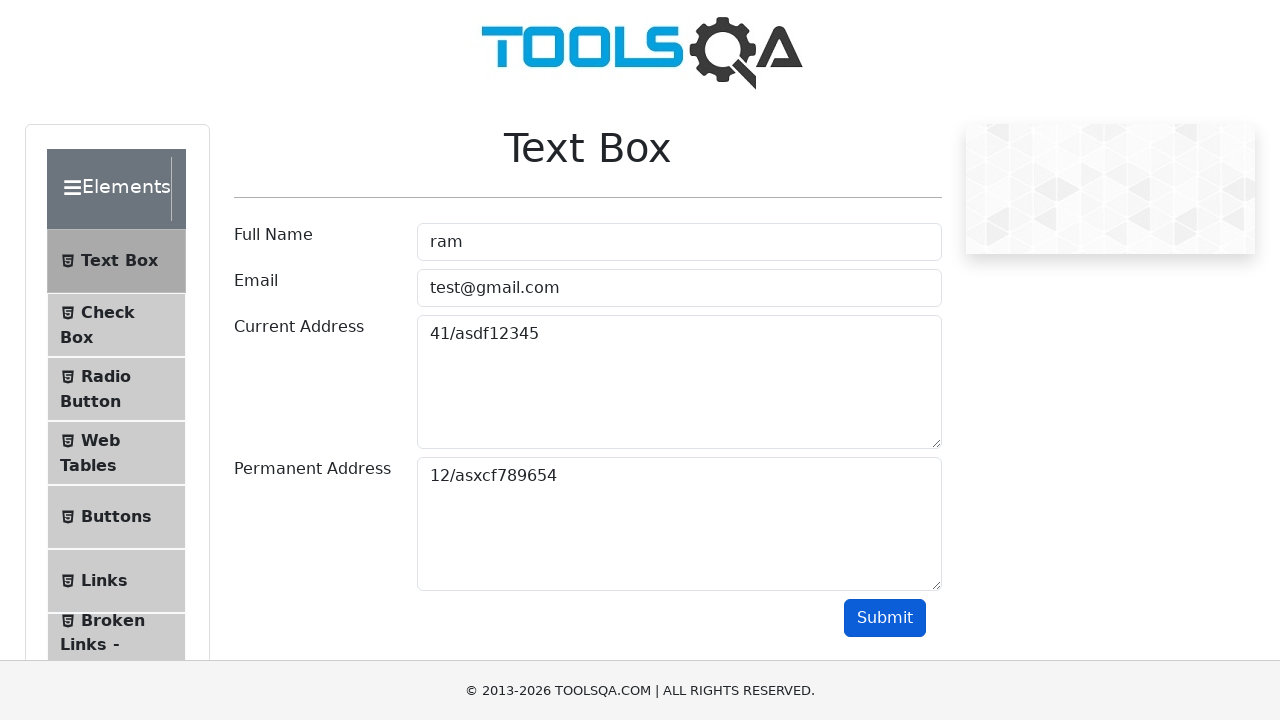

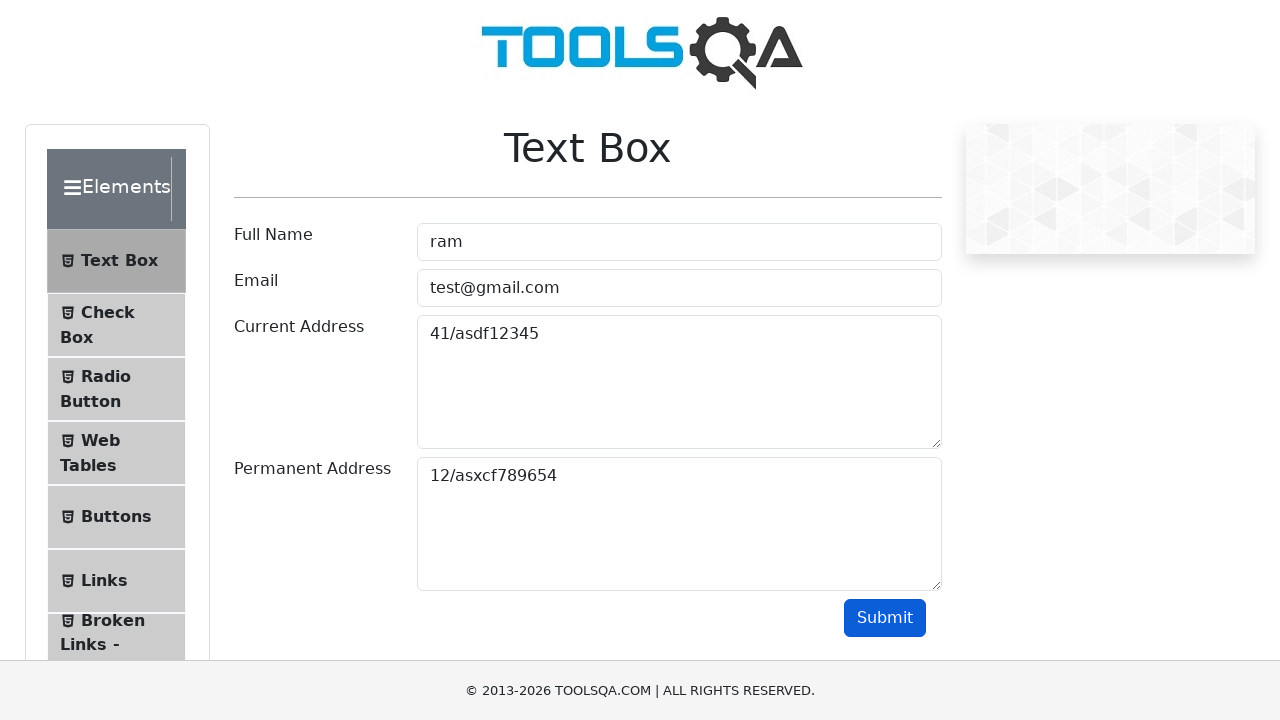